Tests dialog popup handling by accepting a confirm dialog, performs hover action on a login button, and interacts with an iframe to hover over a register link

Starting URL: https://rahulshettyacademy.com/AutomationPractice/

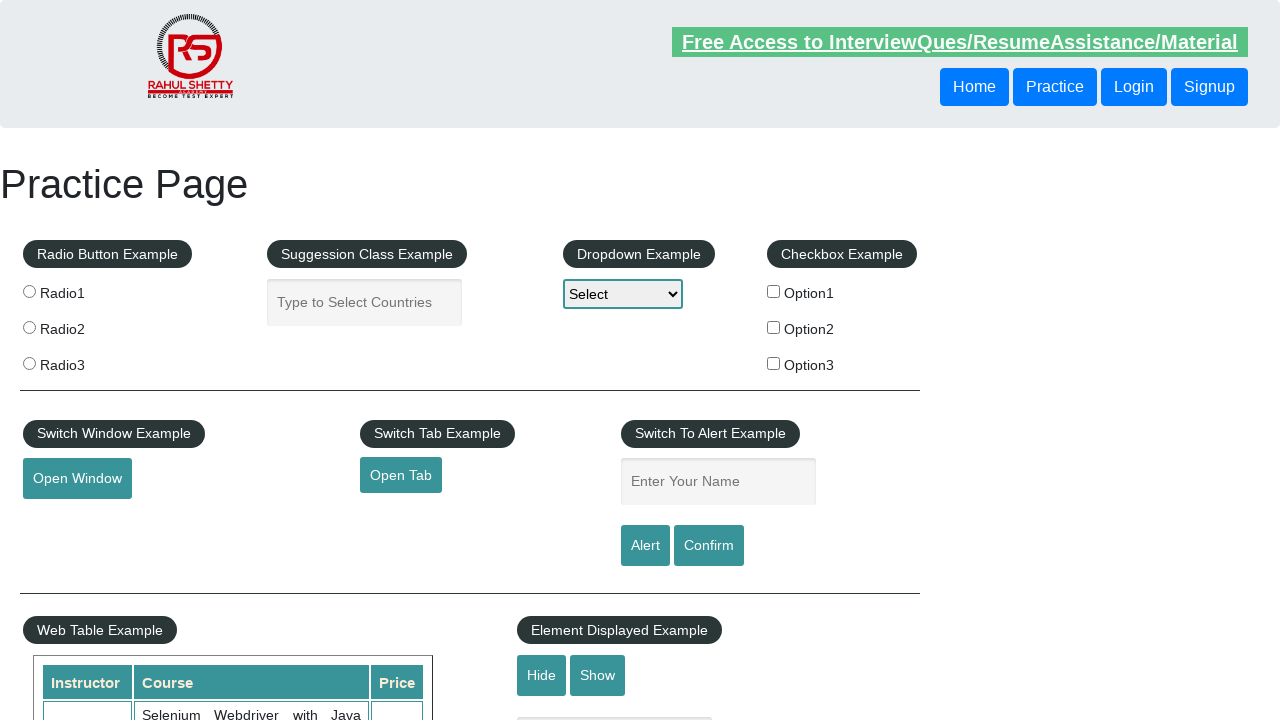

Set up dialog handler to accept all dialogs
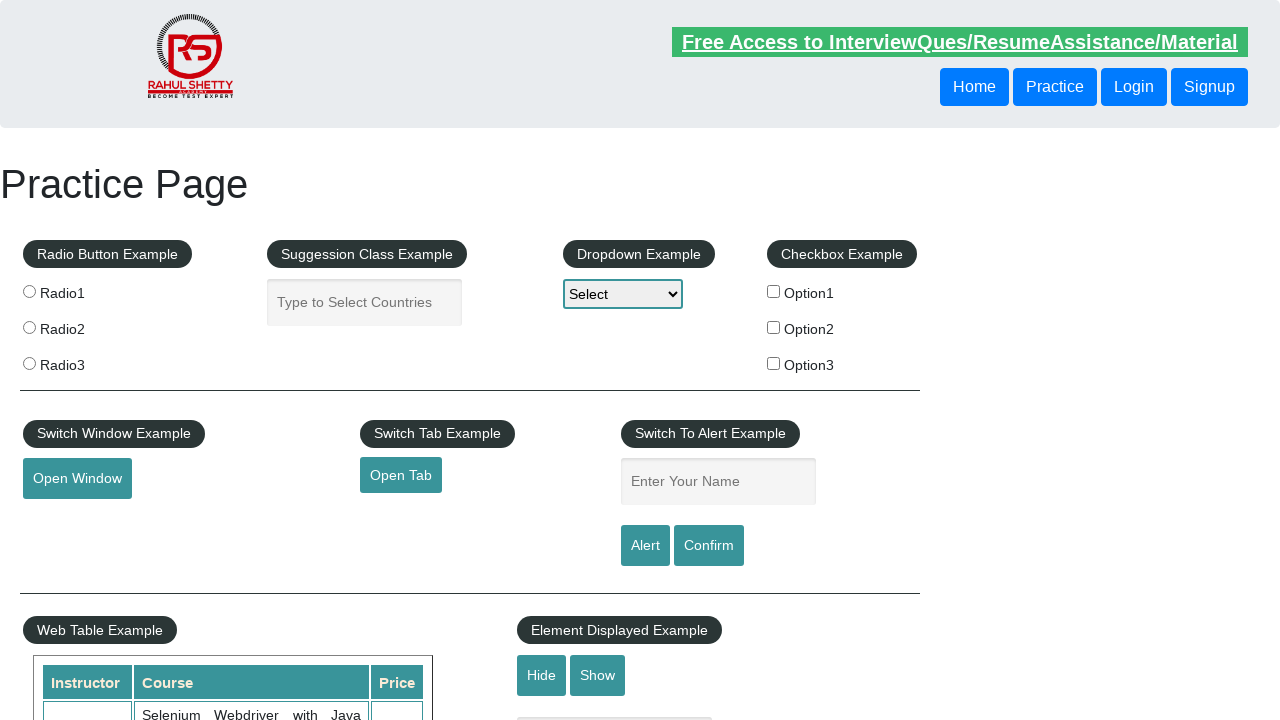

Clicked confirm button to trigger dialog popup at (709, 546) on #confirmbtn
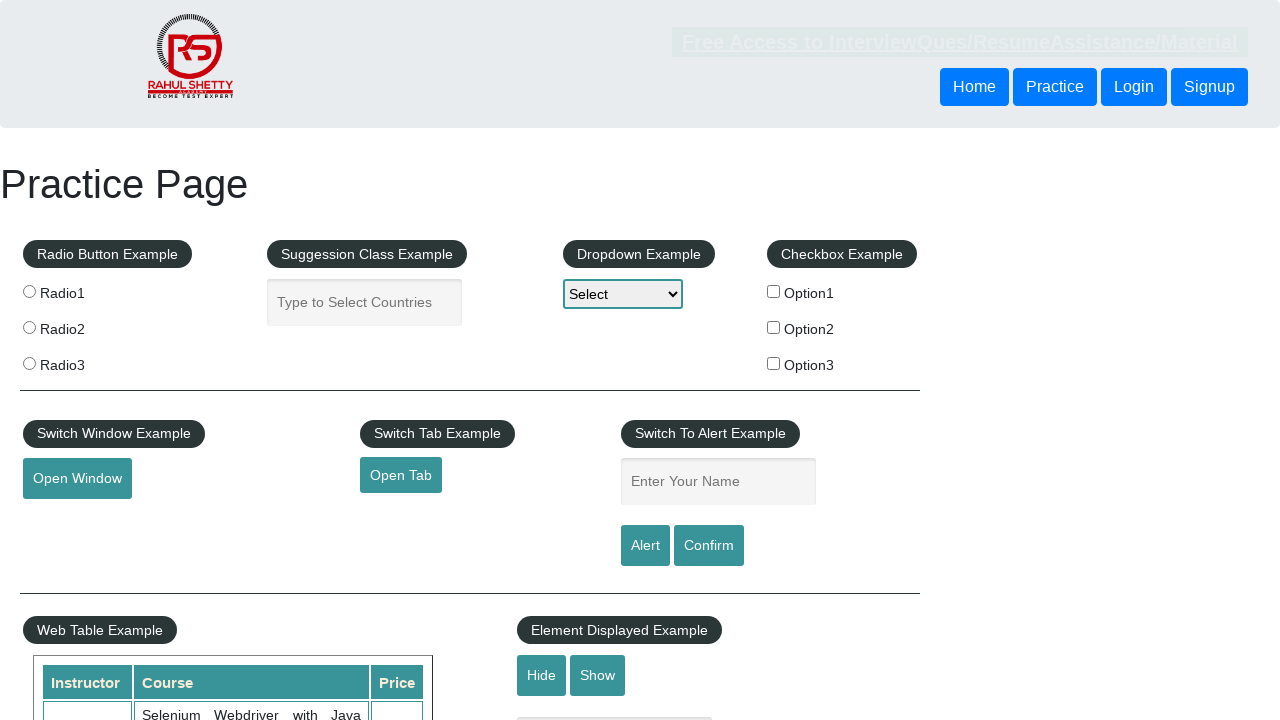

Hovered over Login button at (1134, 87) on button.btn-primary >> text='Login'
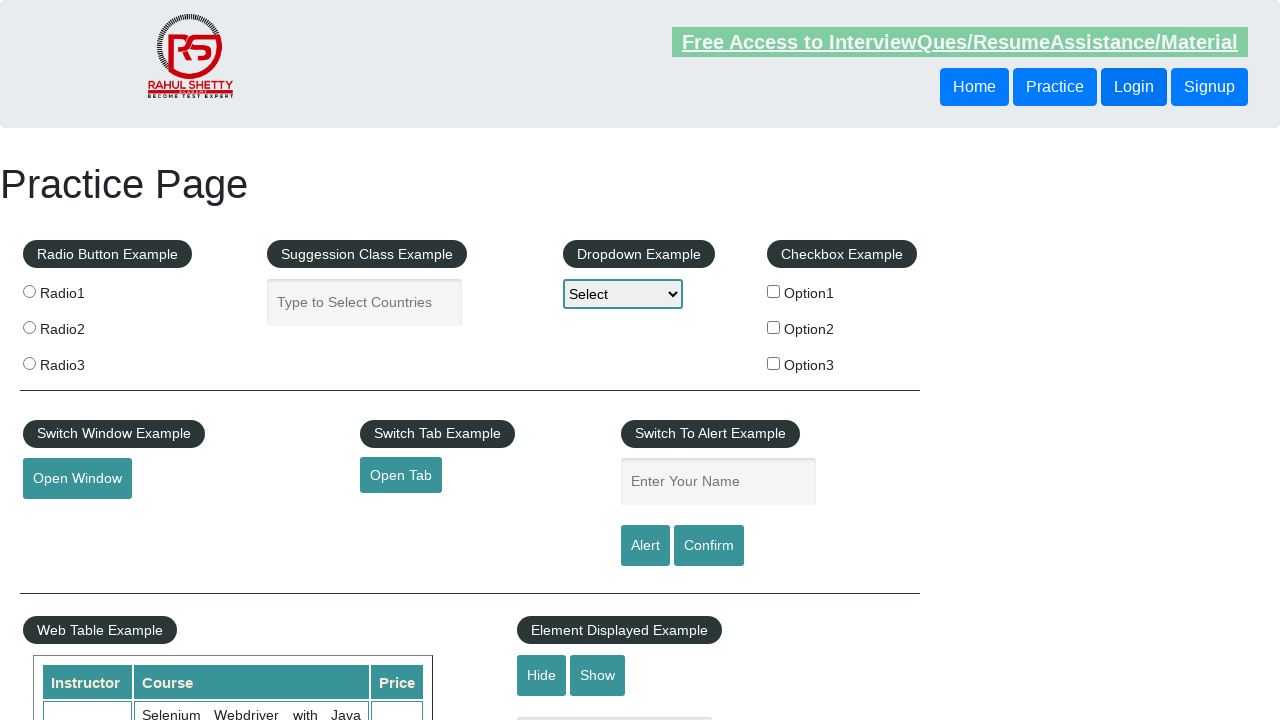

Located iframe with id 'courses-iframe'
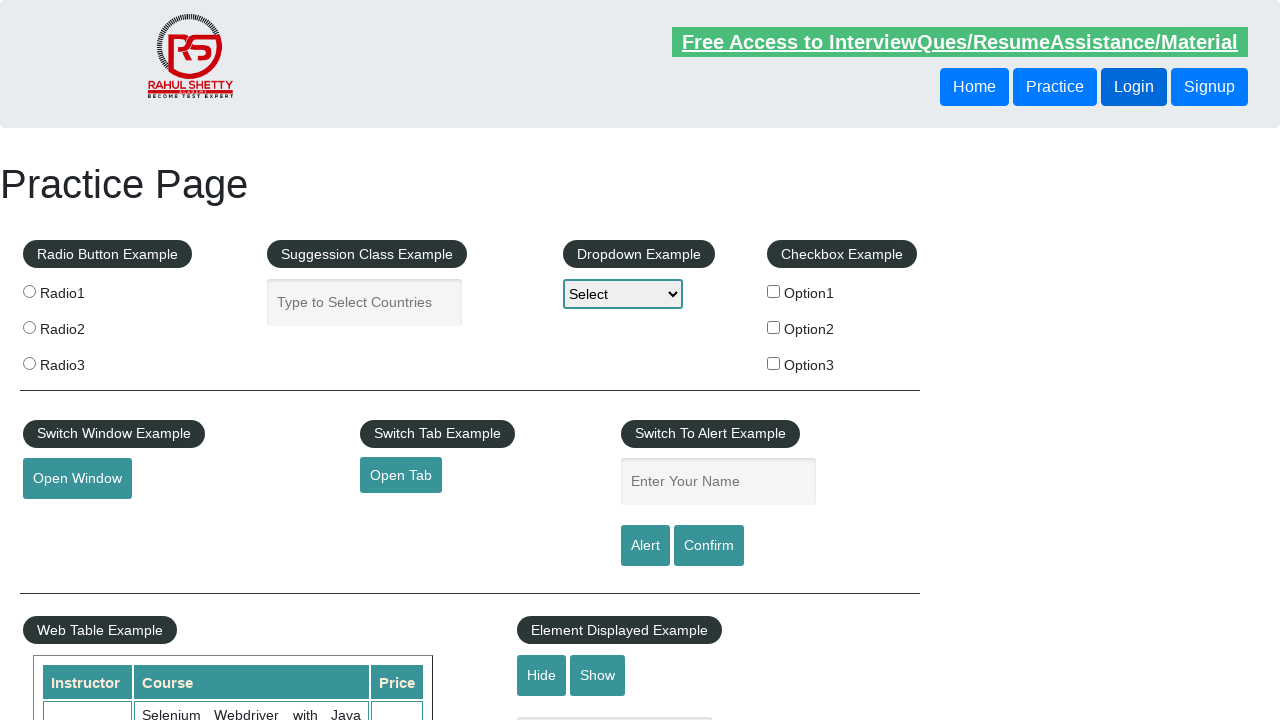

Hovered over Register link inside iframe at (443, 361) on #courses-iframe >> internal:control=enter-frame >> a.theme-btn >> text='Register
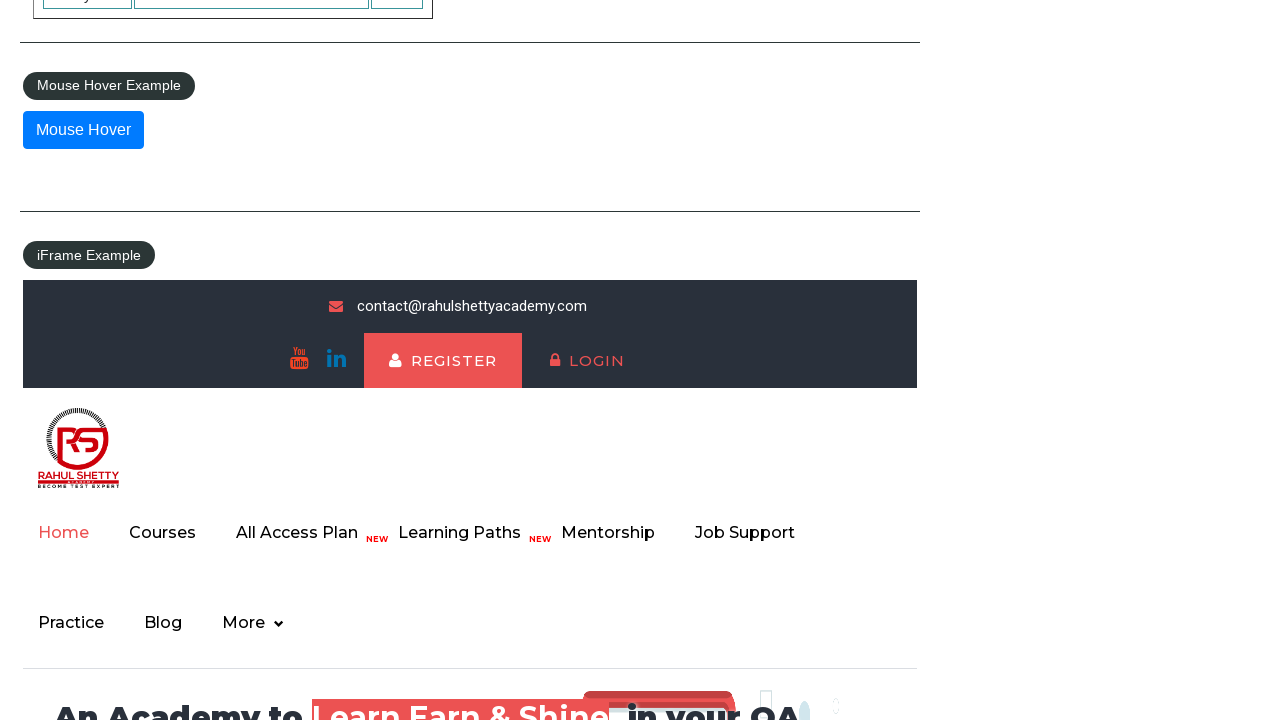

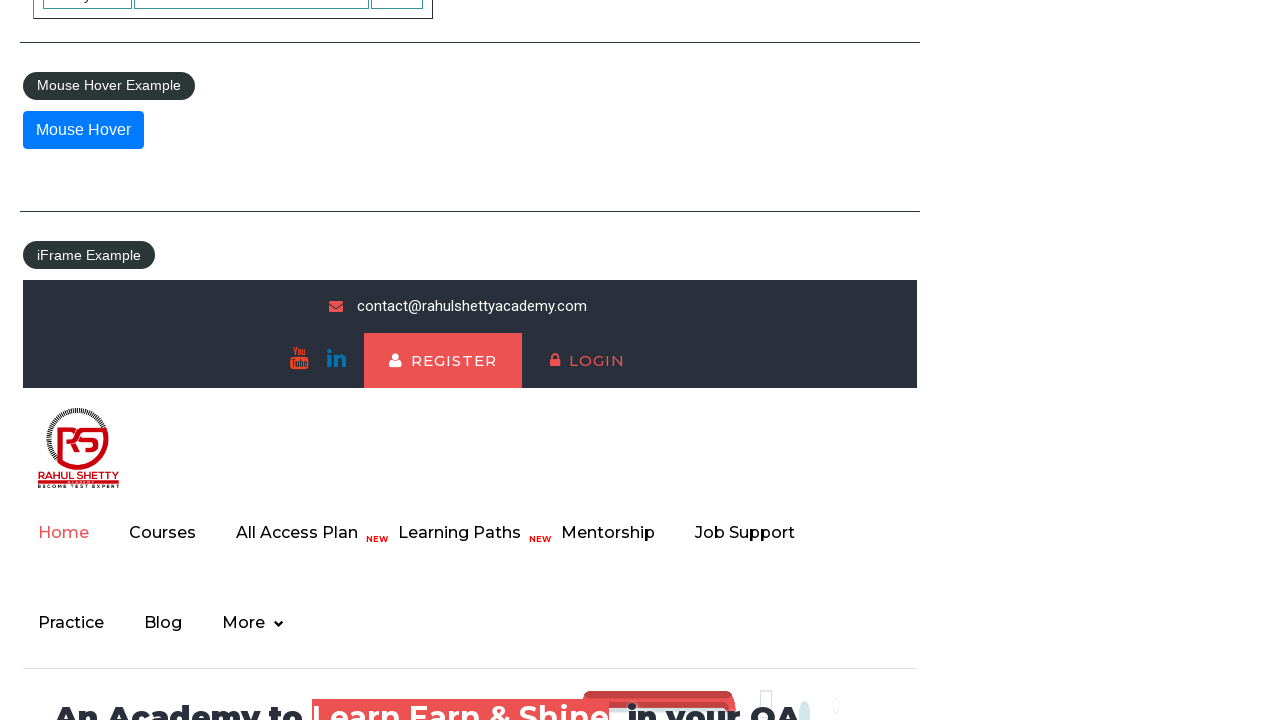